Tests checkbox interaction by clicking on two checkboxes on a demo page to toggle their states

Starting URL: https://the-internet.herokuapp.com/checkboxes

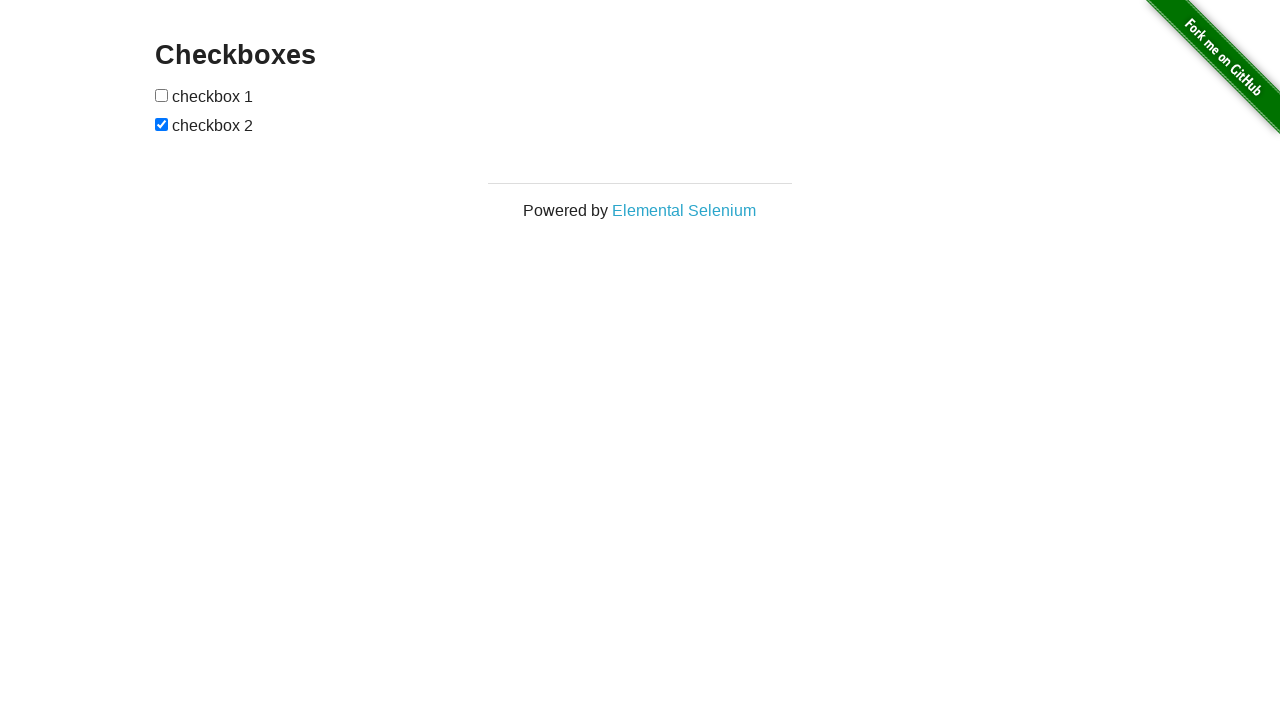

Clicked the first checkbox to select it at (162, 95) on xpath=//form[@id='checkboxes']/input[1]
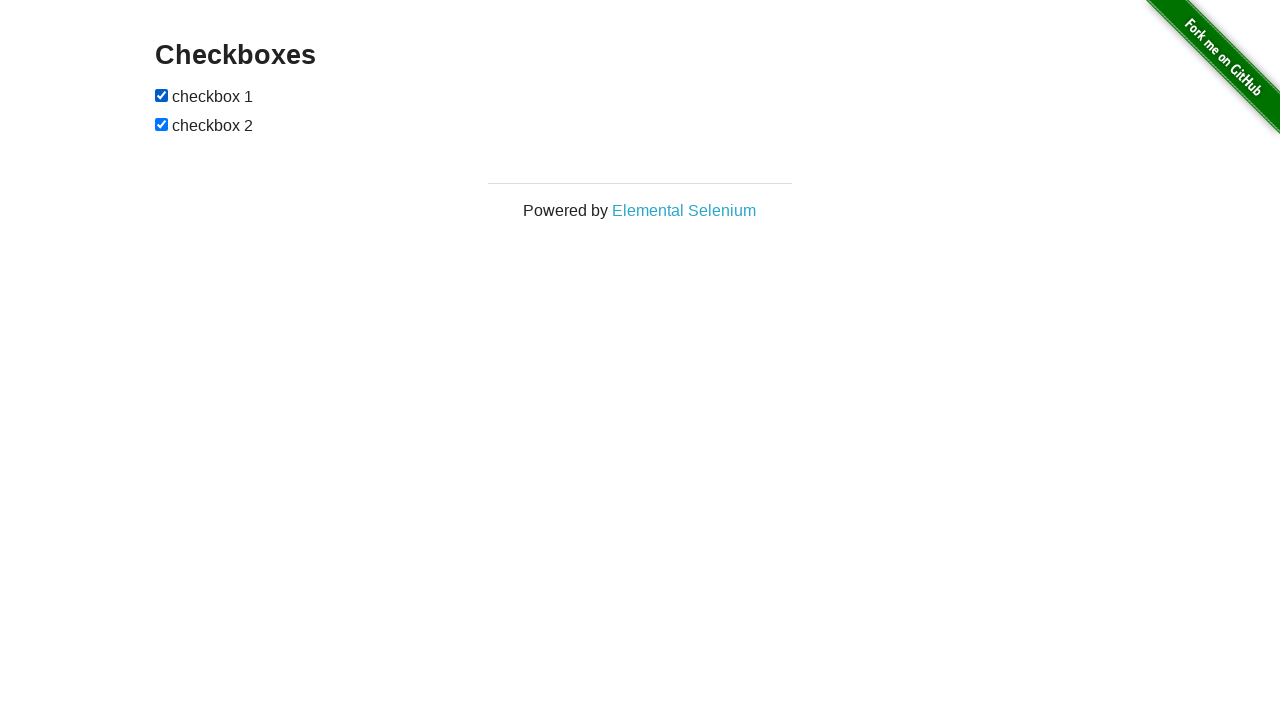

Clicked the second checkbox to deselect it at (162, 124) on xpath=//form[@id='checkboxes']/input[2]
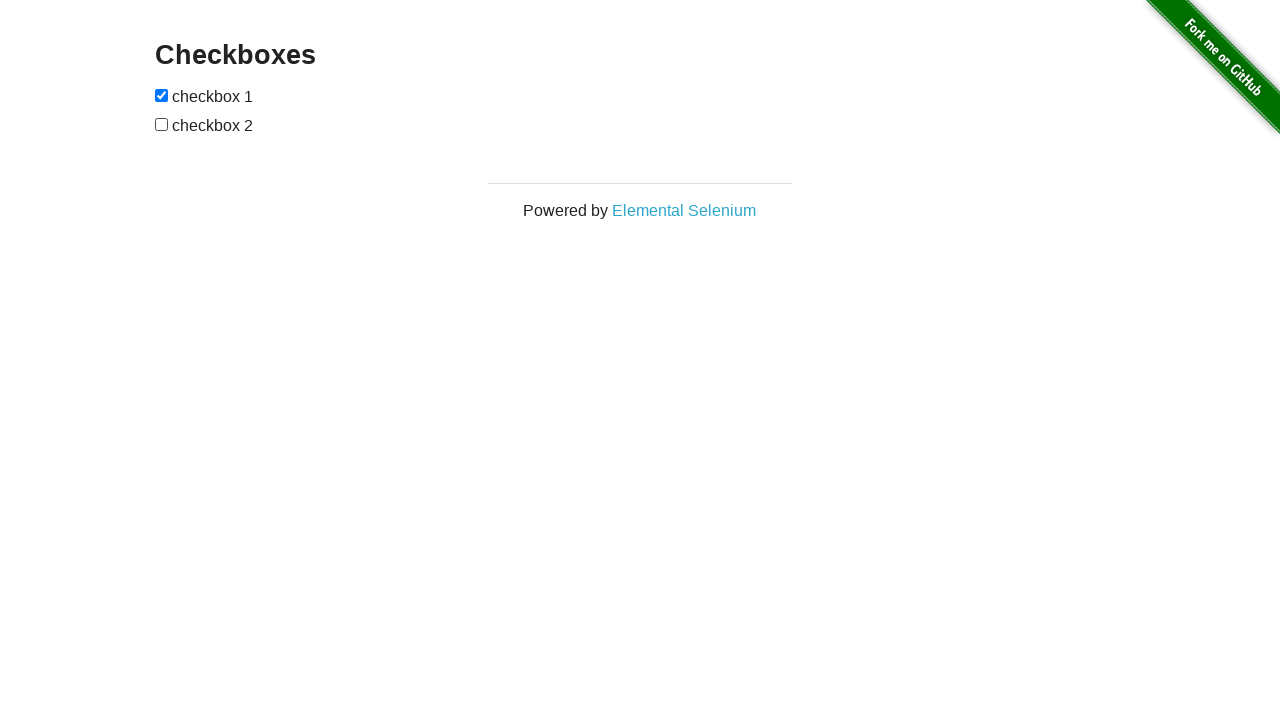

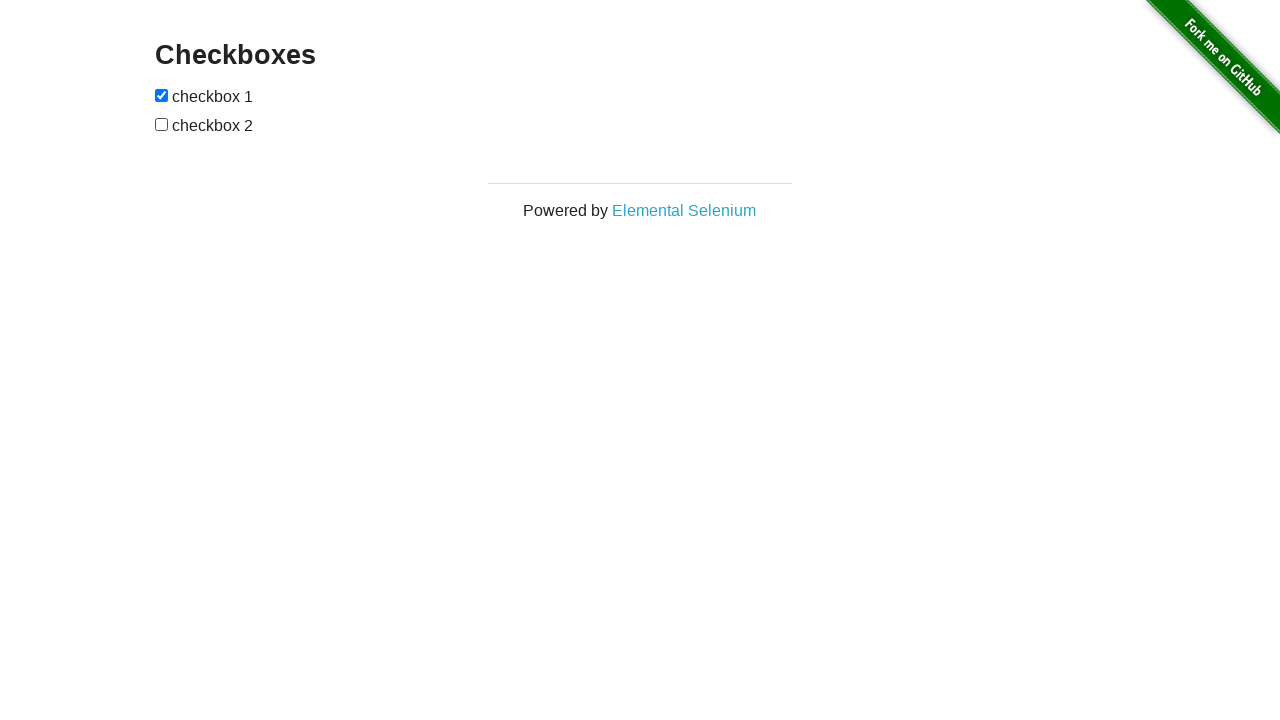